Navigates to a test automation practice website and maximizes the browser window to verify the page loads correctly.

Starting URL: https://testautomationpractice.blogspot.com/

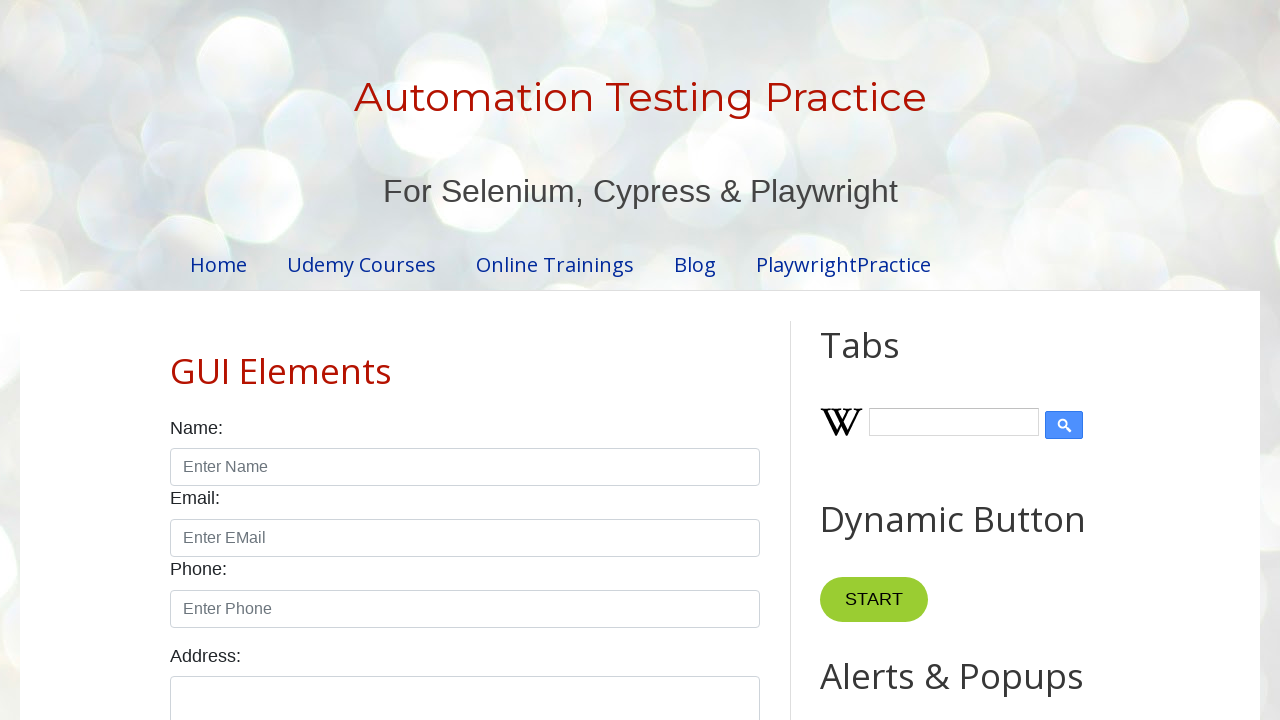

Navigated to test automation practice website
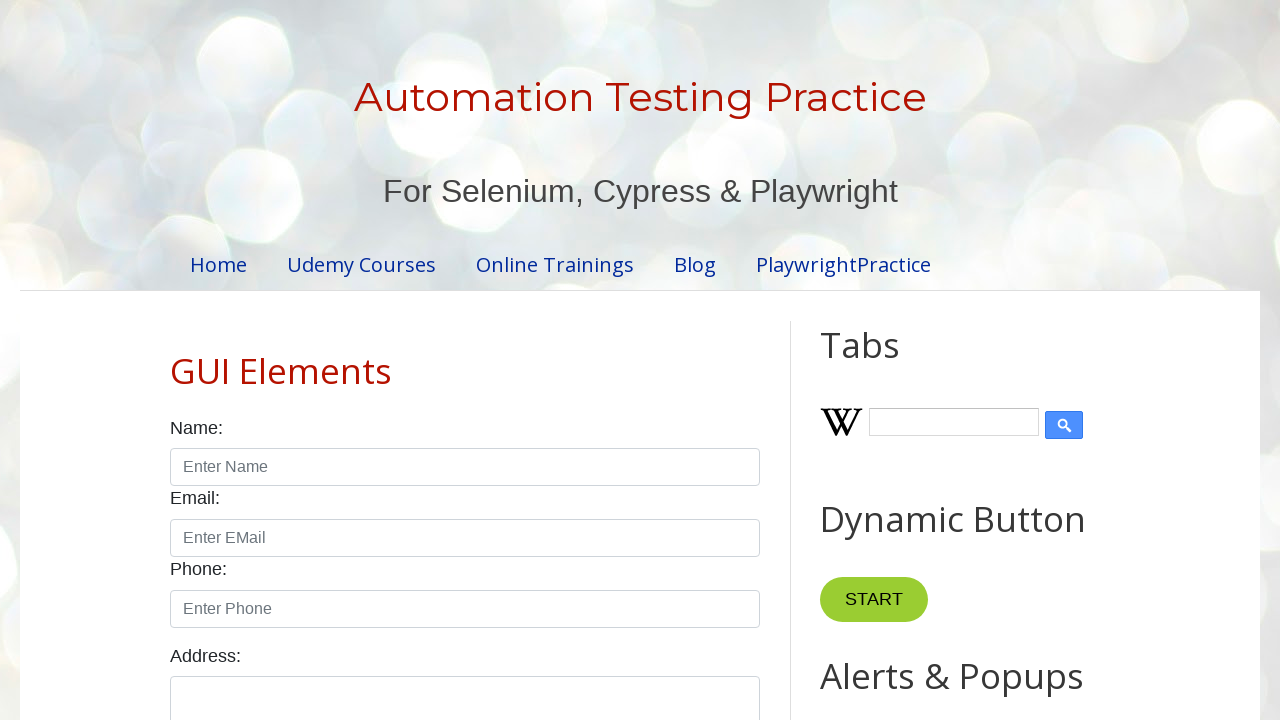

Set viewport size to 1920x1080 to maximize browser window
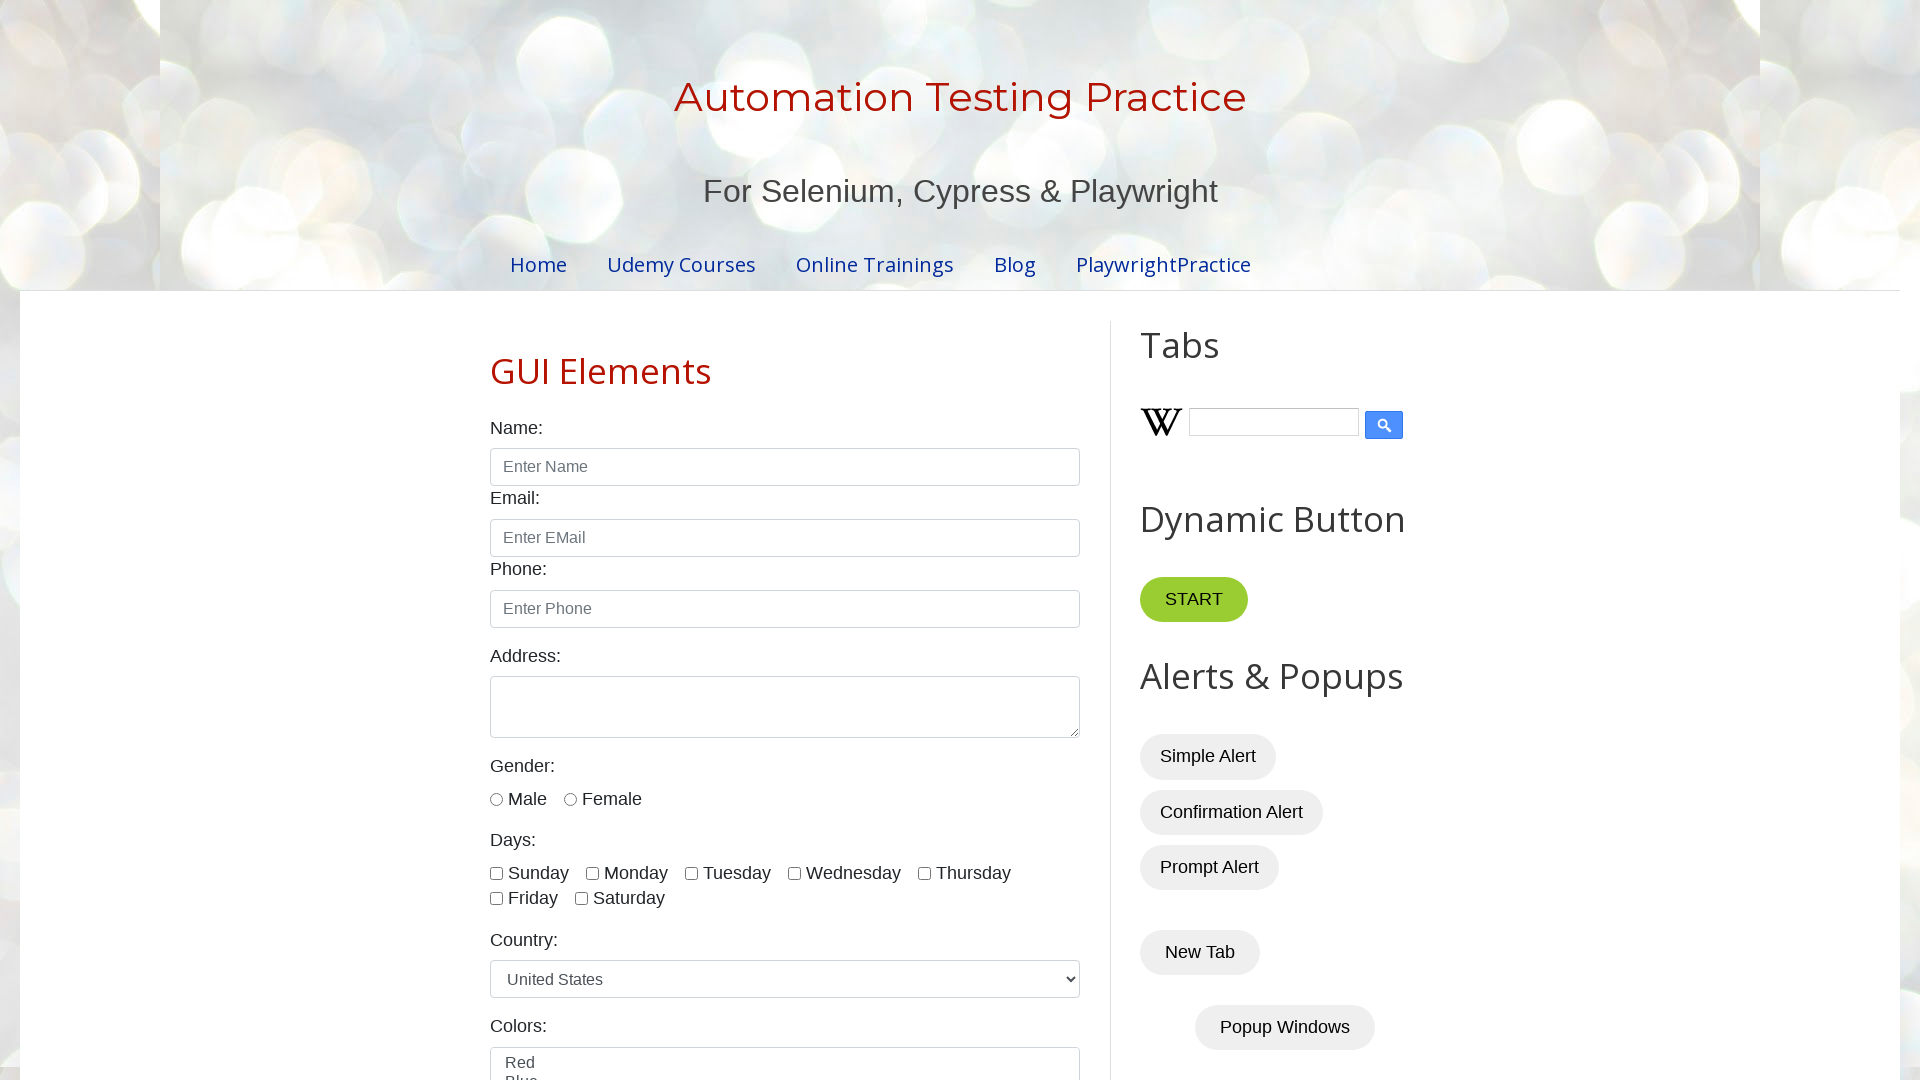

Page fully loaded - DOM content loaded
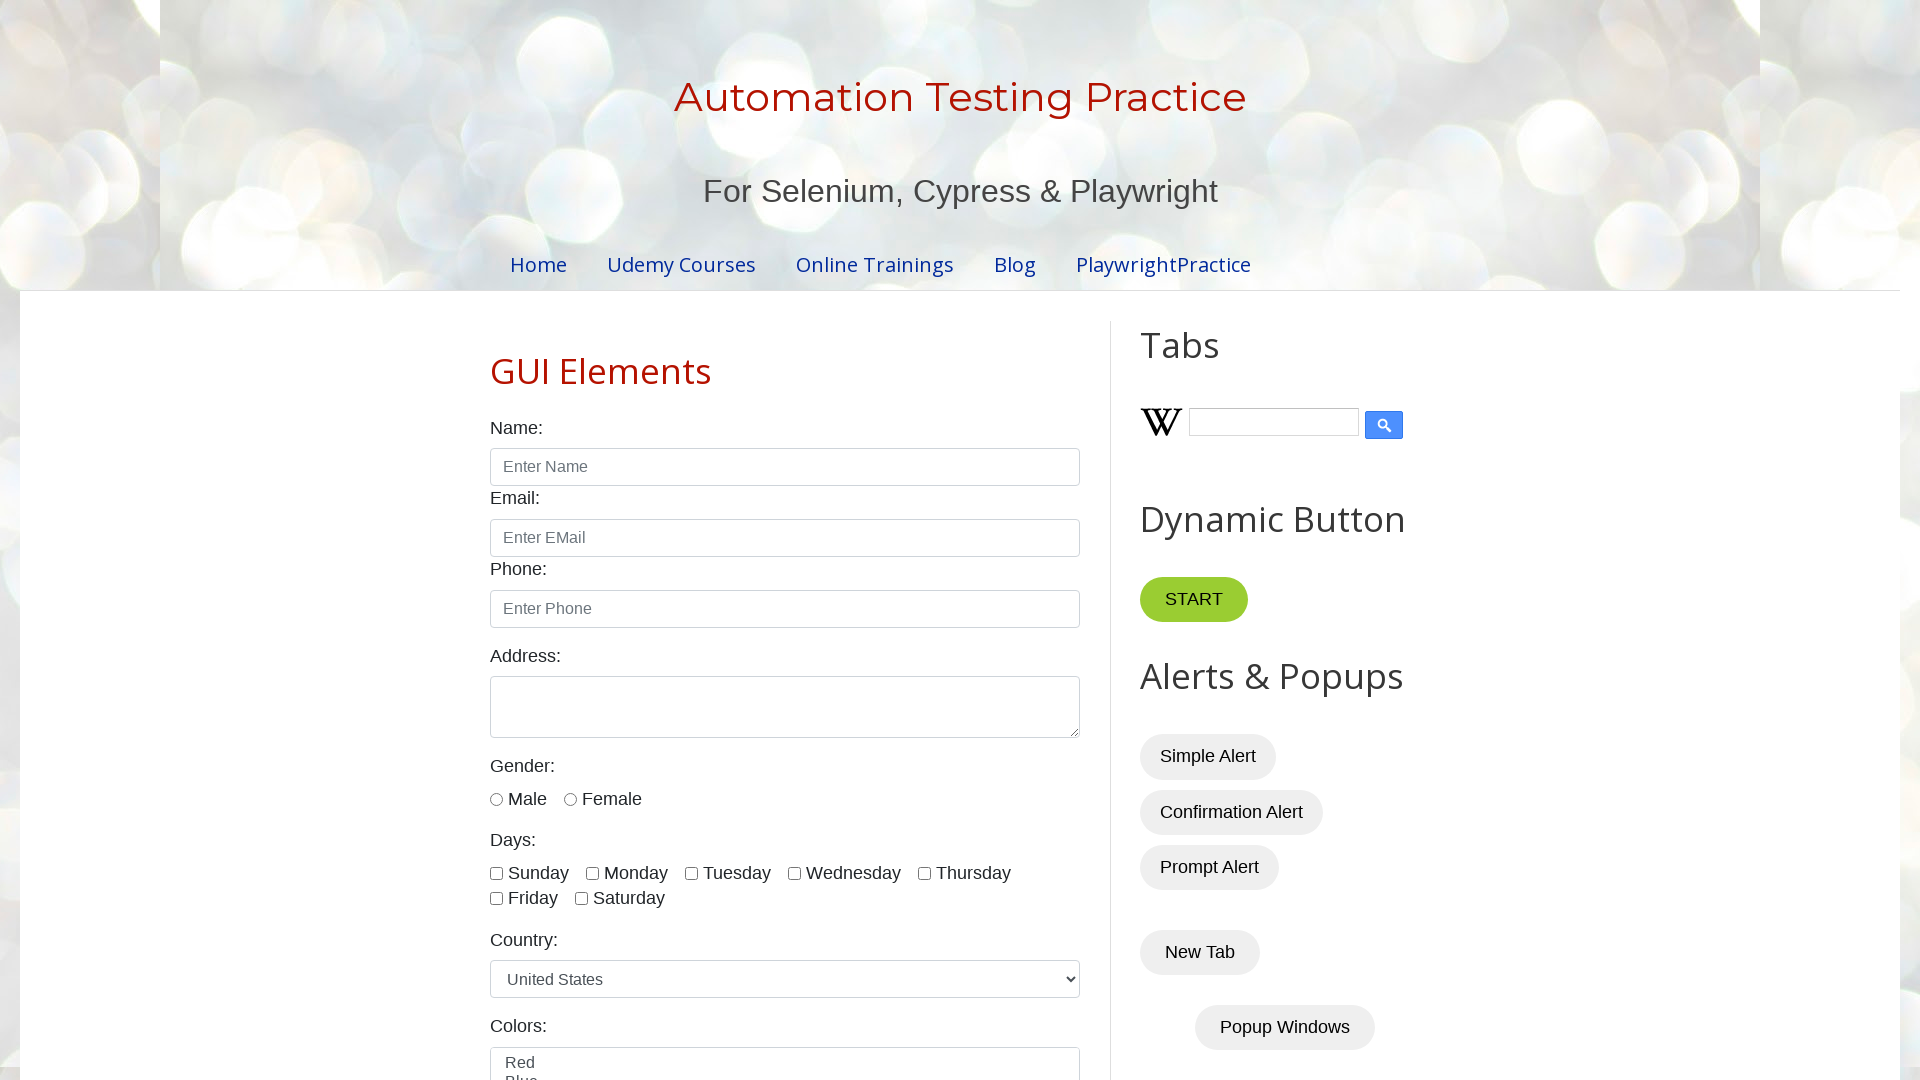

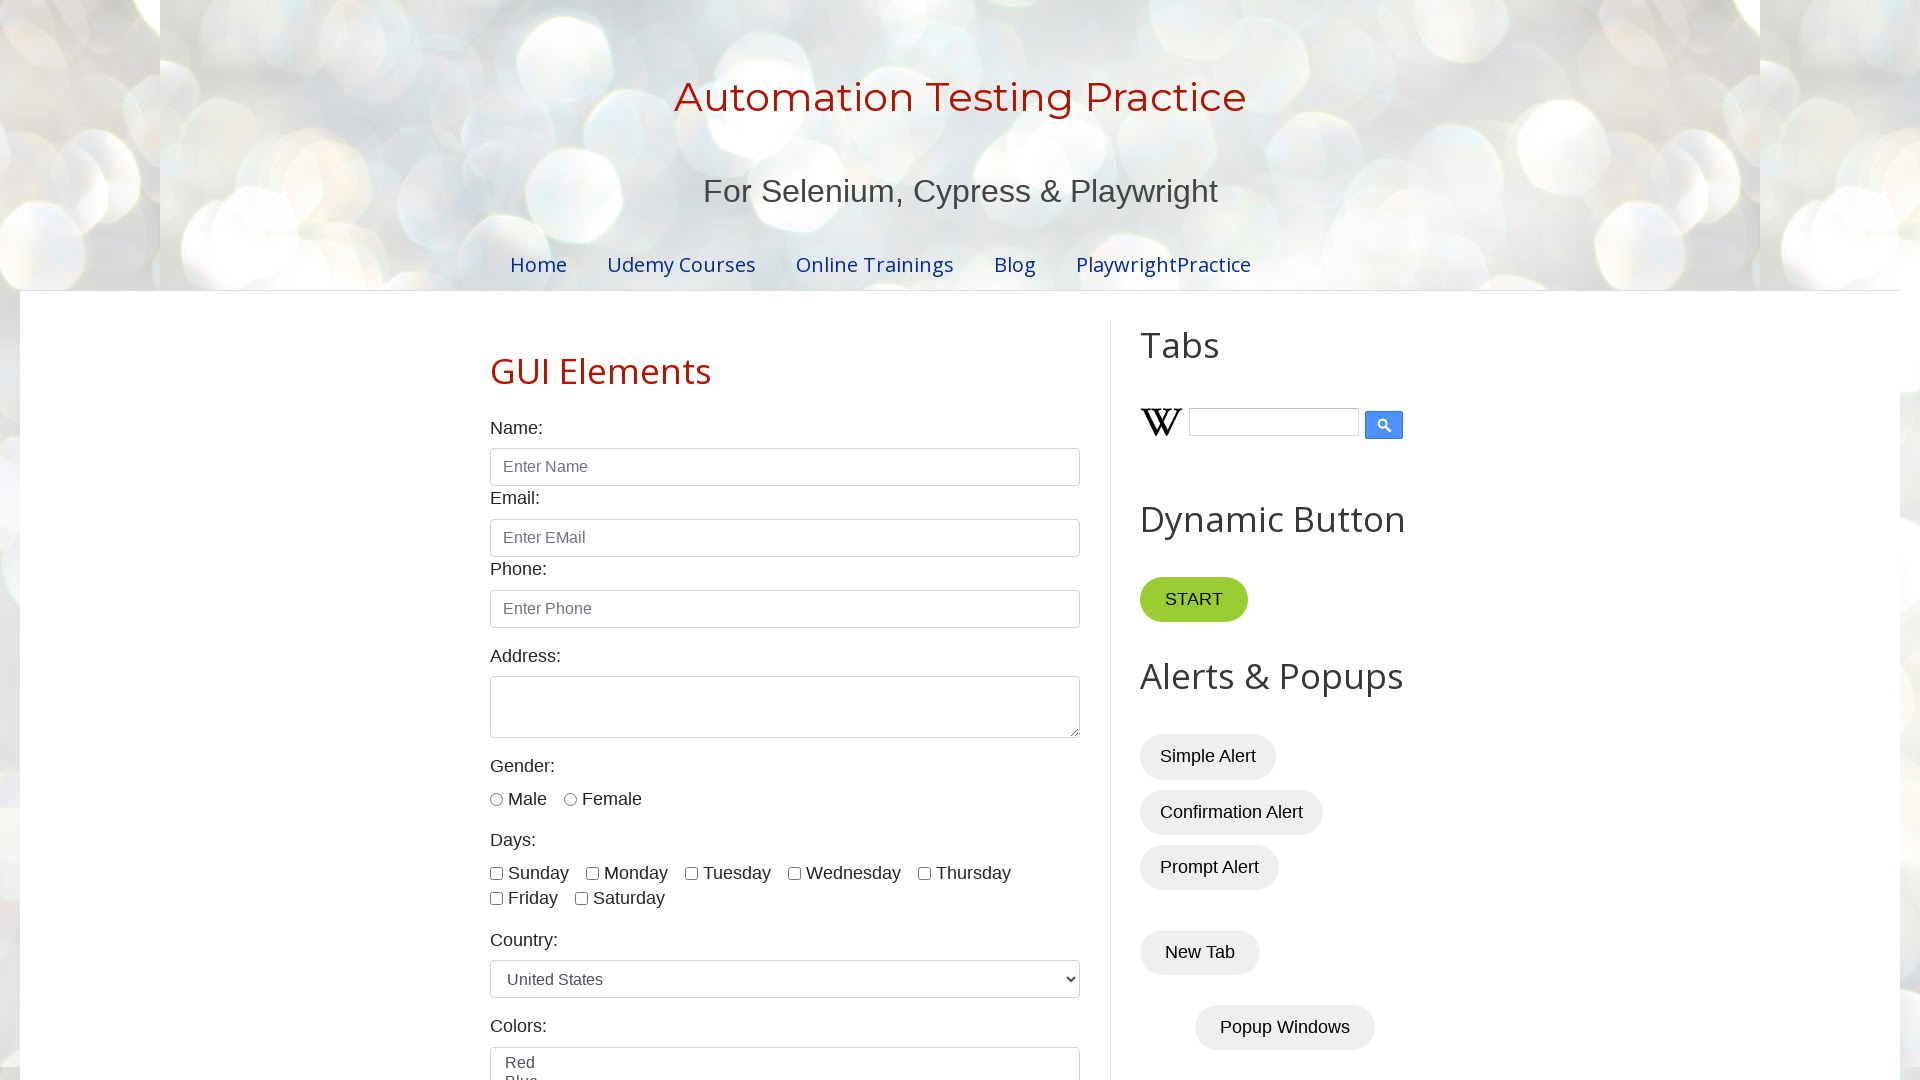